Navigates to maps.ie coordinates page to view GPS/coordinate lookup functionality. The script only loads the page without any further interactions.

Starting URL: https://www.maps.ie/coordinates.html

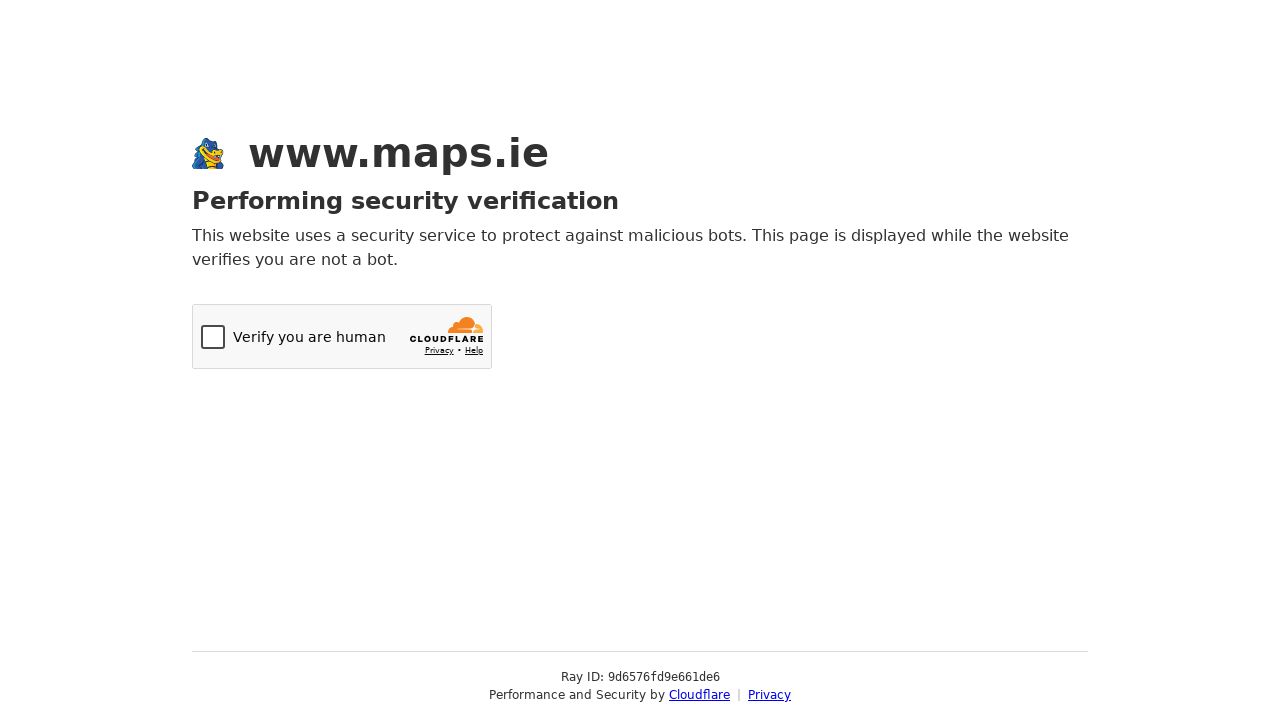

Navigated to maps.ie coordinates page
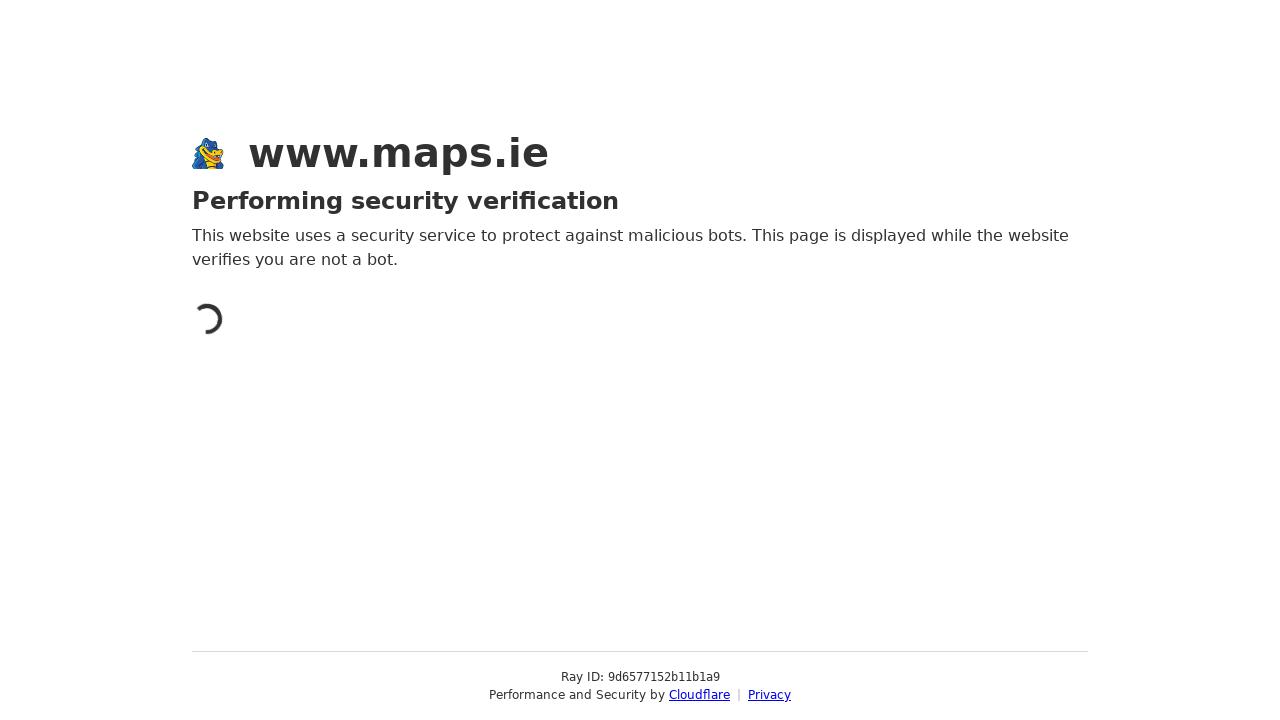

Page DOM content loaded
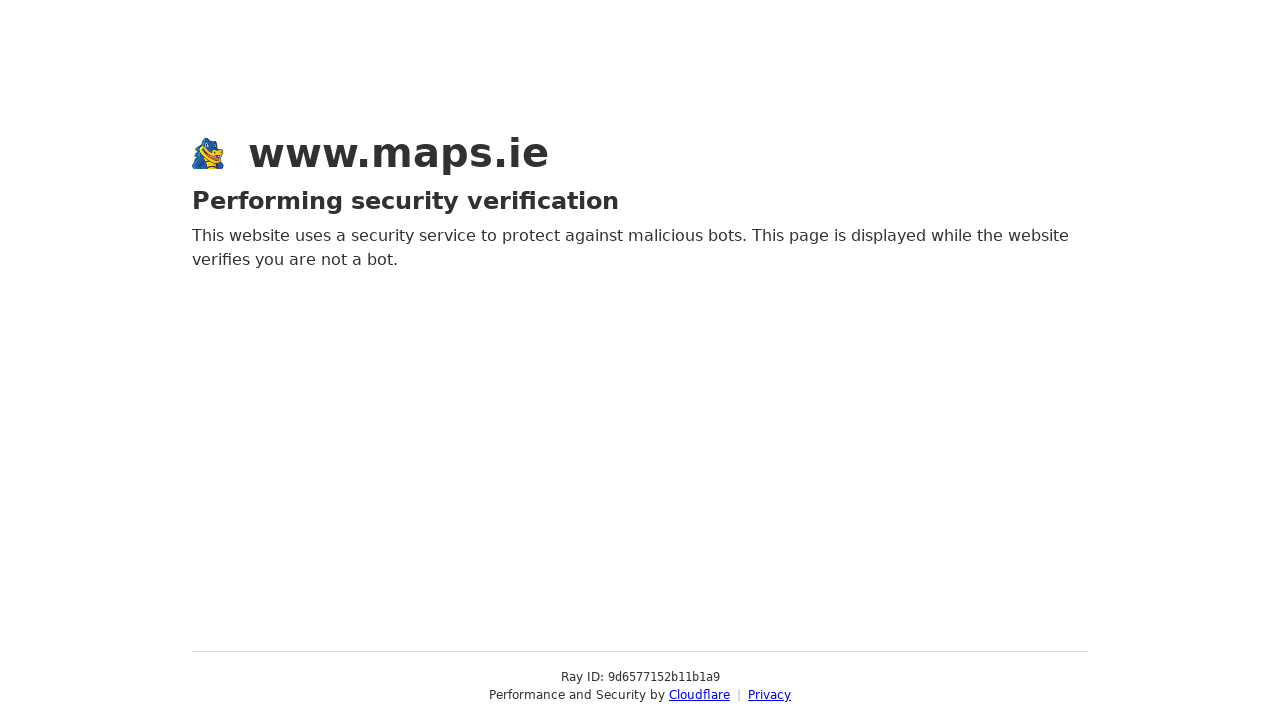

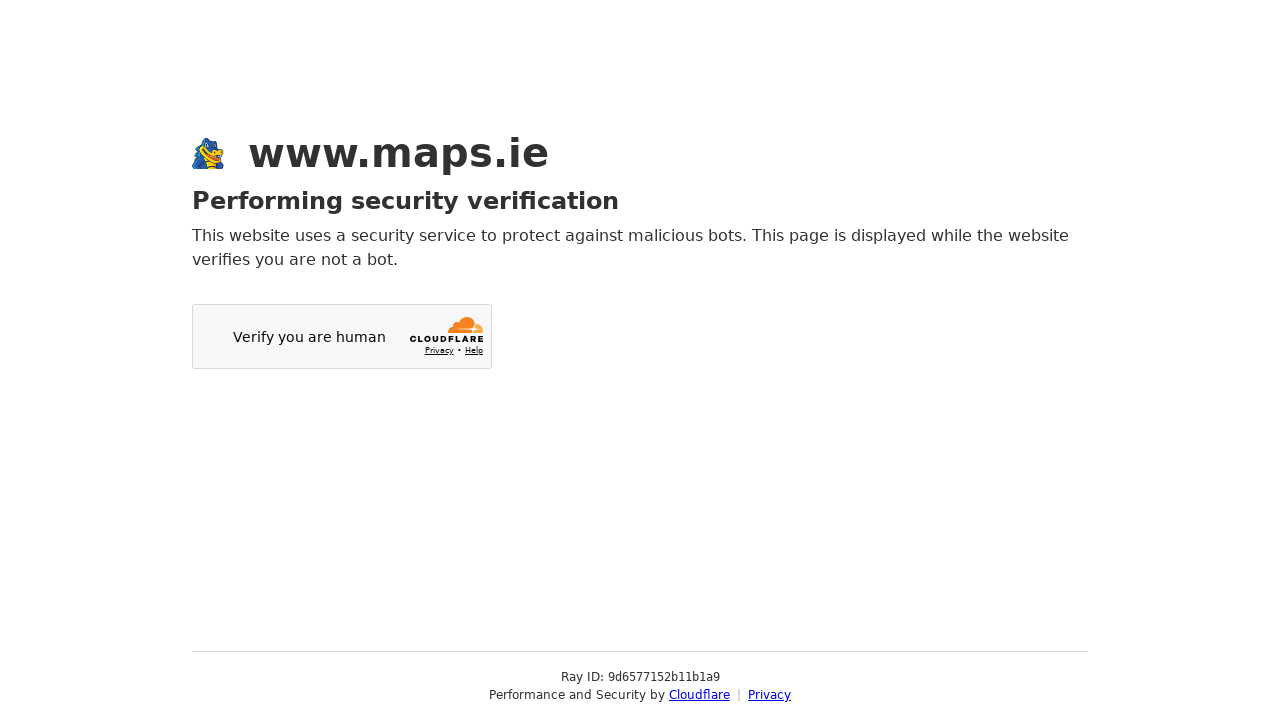